Tests dynamic control functionality by clicking Remove button to hide a checkbox, verifying it's gone, then clicking Add button to make it reappear and verifying it's visible again.

Starting URL: https://the-internet.herokuapp.com/dynamic_controls

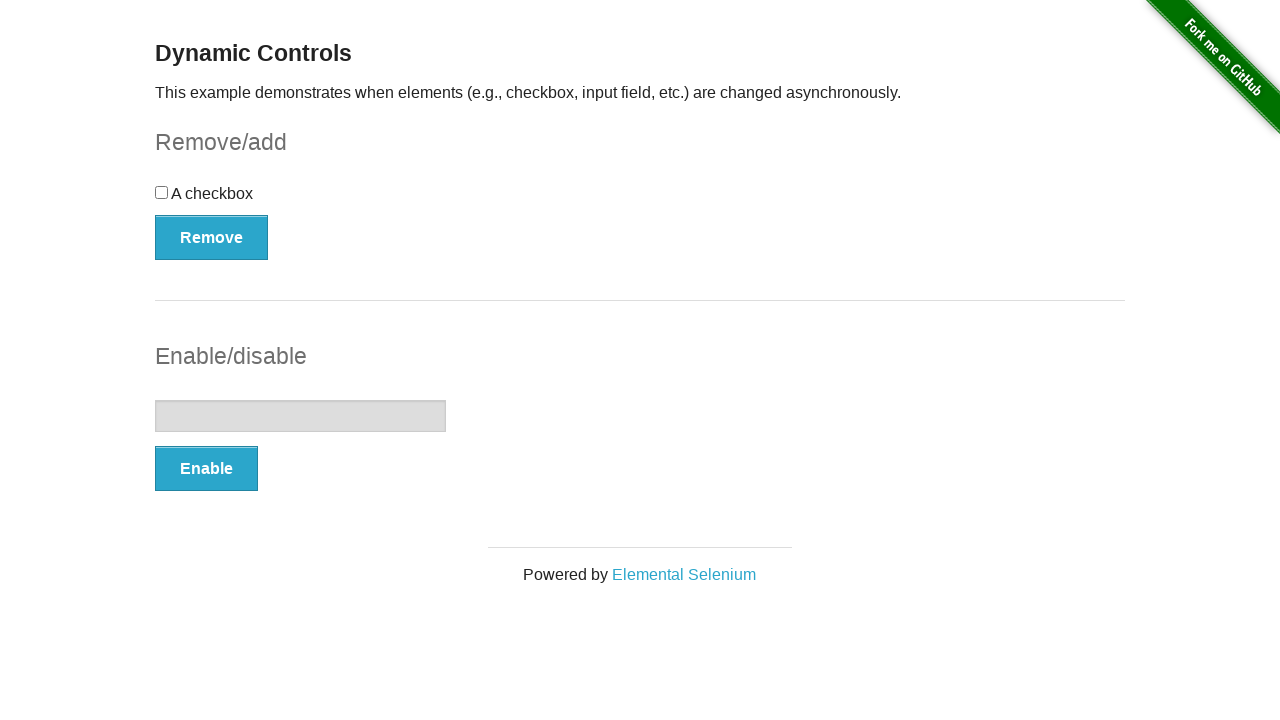

Clicked Remove button to hide checkbox at (212, 237) on xpath=//*[.='Remove']
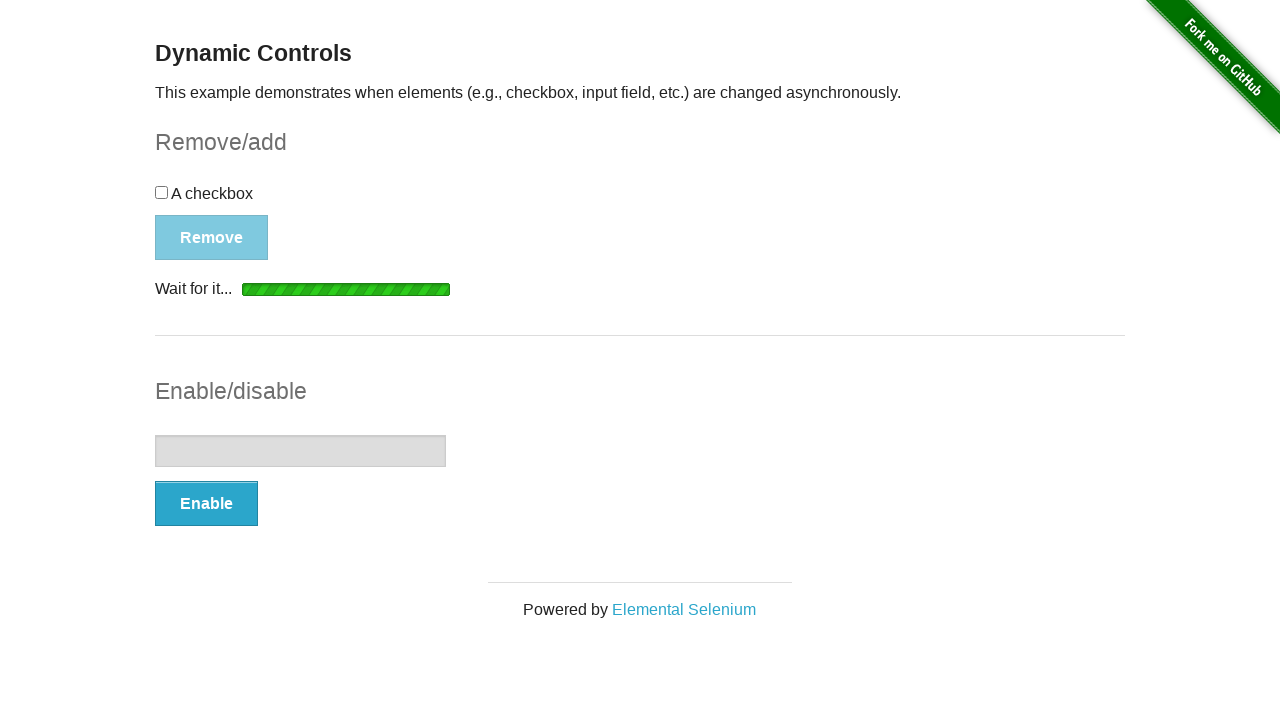

Verified 'It's gone!' message appeared after removing checkbox
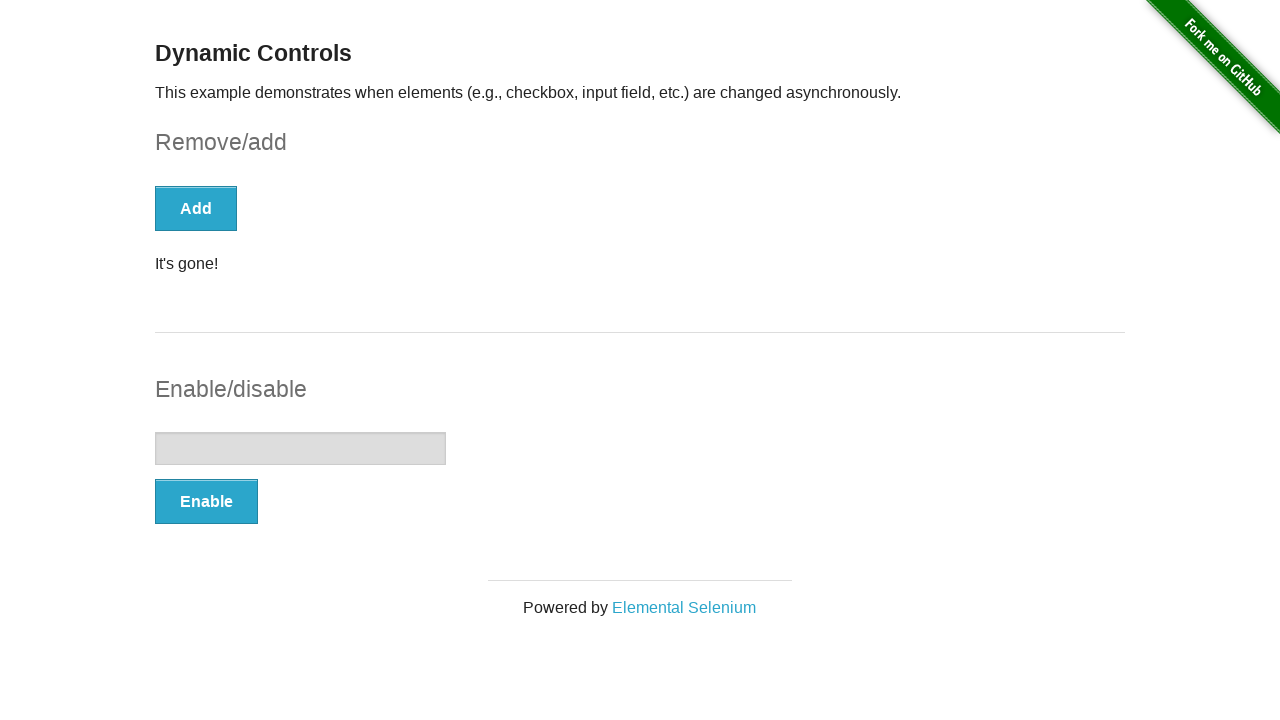

Verified checkbox is no longer visible (count == 0)
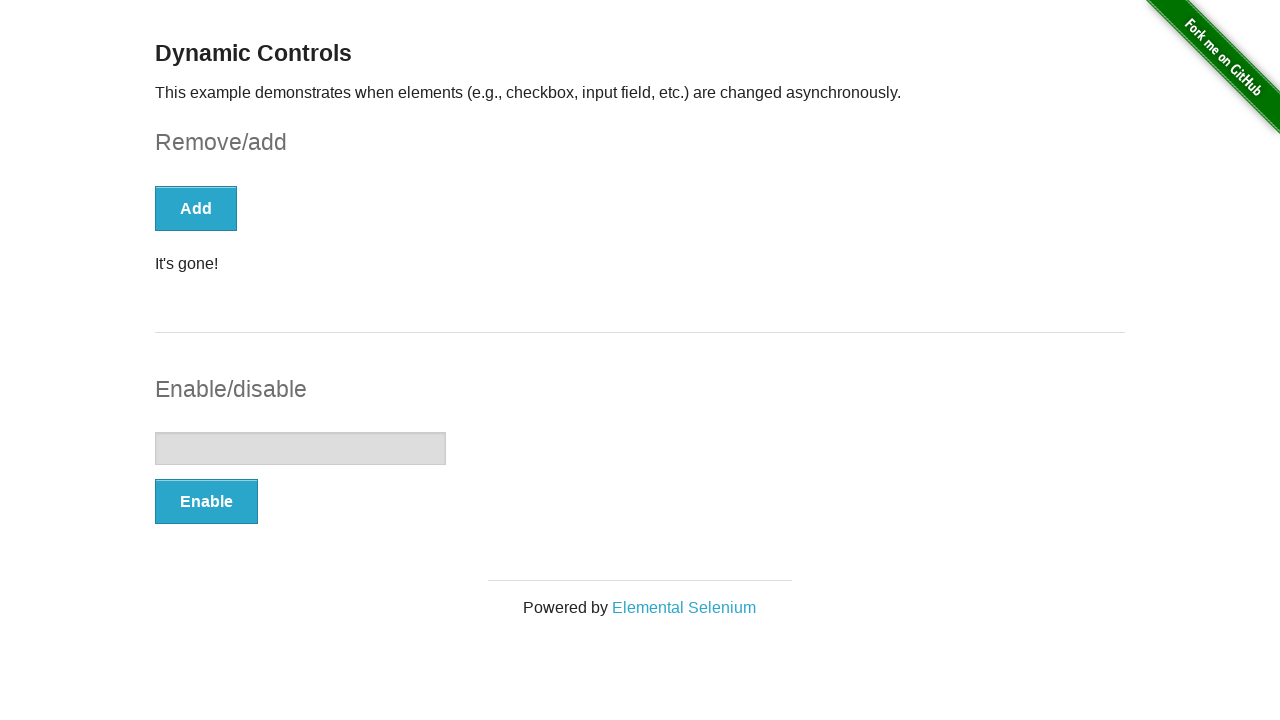

Clicked Add button to restore checkbox at (196, 208) on xpath=//*[.='Add']
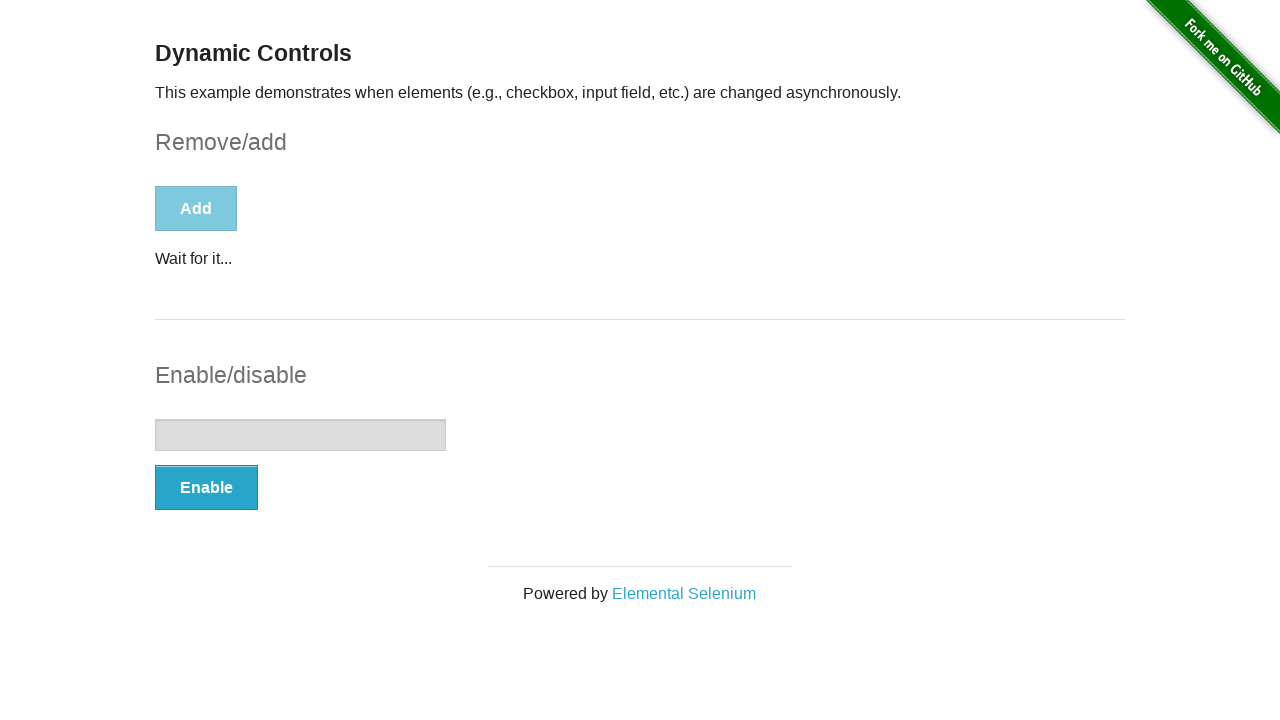

Waited for checkbox to become visible again
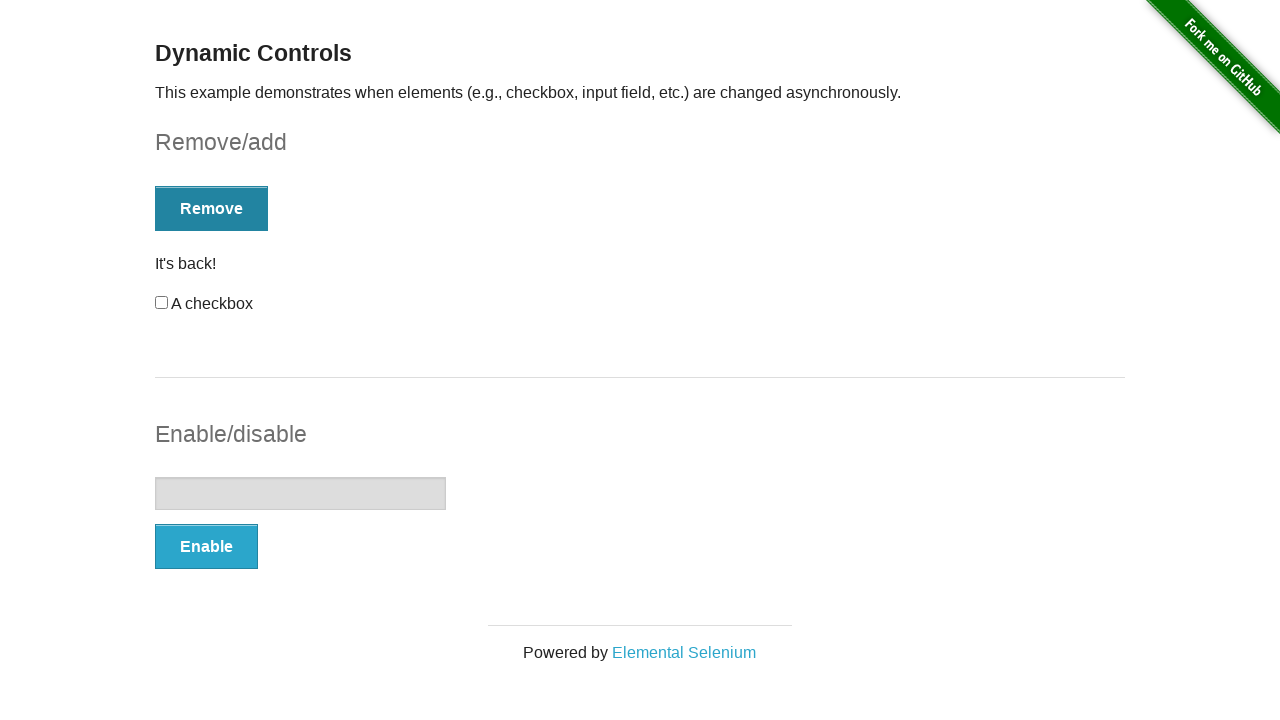

Verified checkbox is visible after adding it back
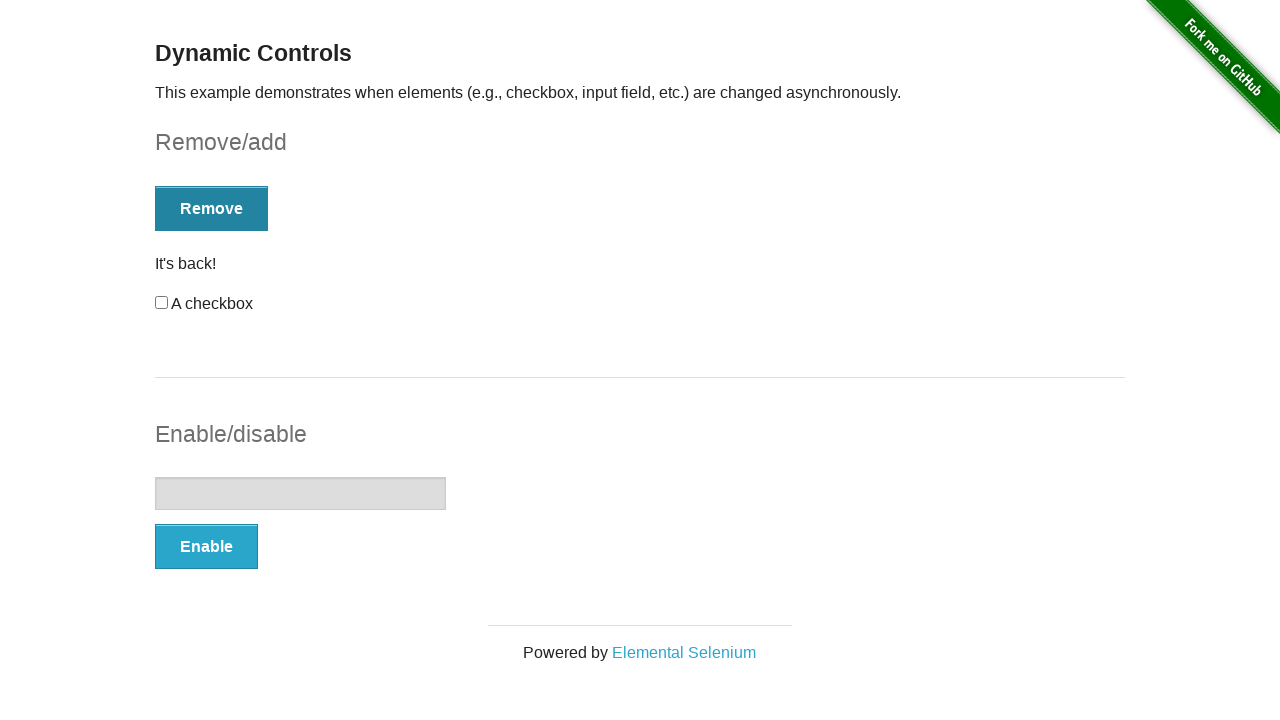

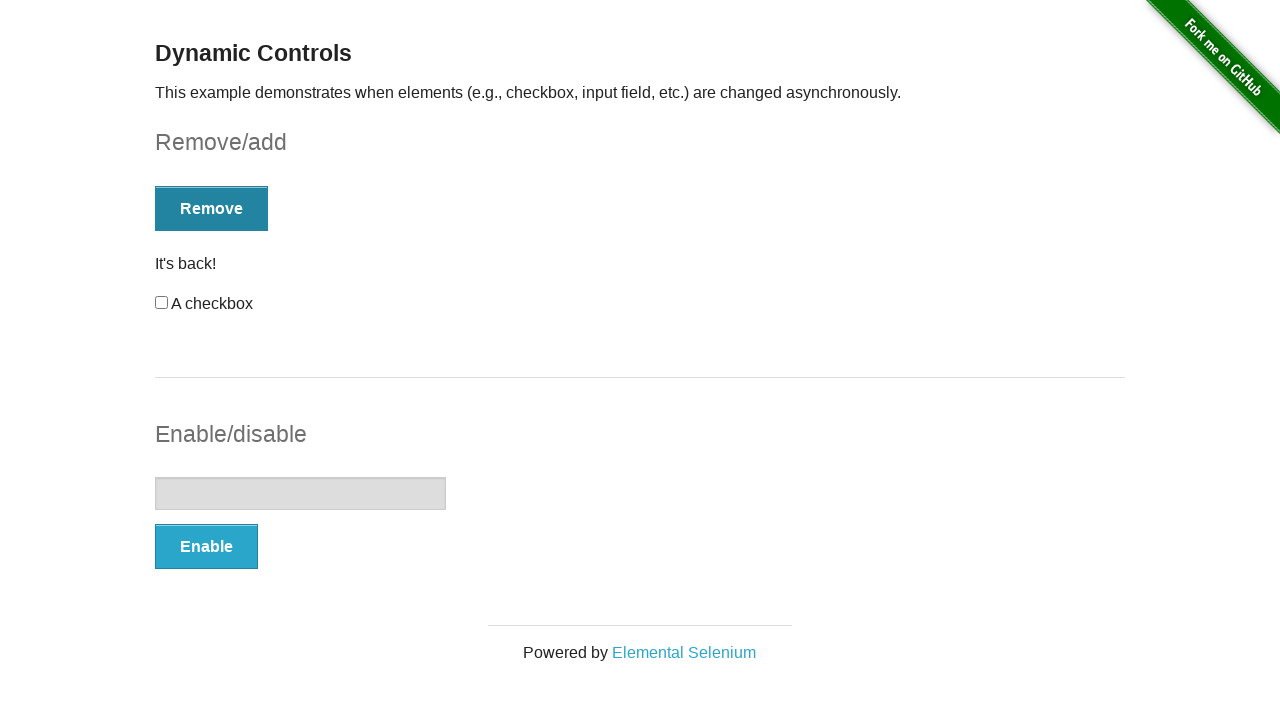